Tests drag and drop functionality on the jQuery UI demo page by switching to an iframe and dragging an element onto a droppable target

Starting URL: https://jqueryui.com/droppable/

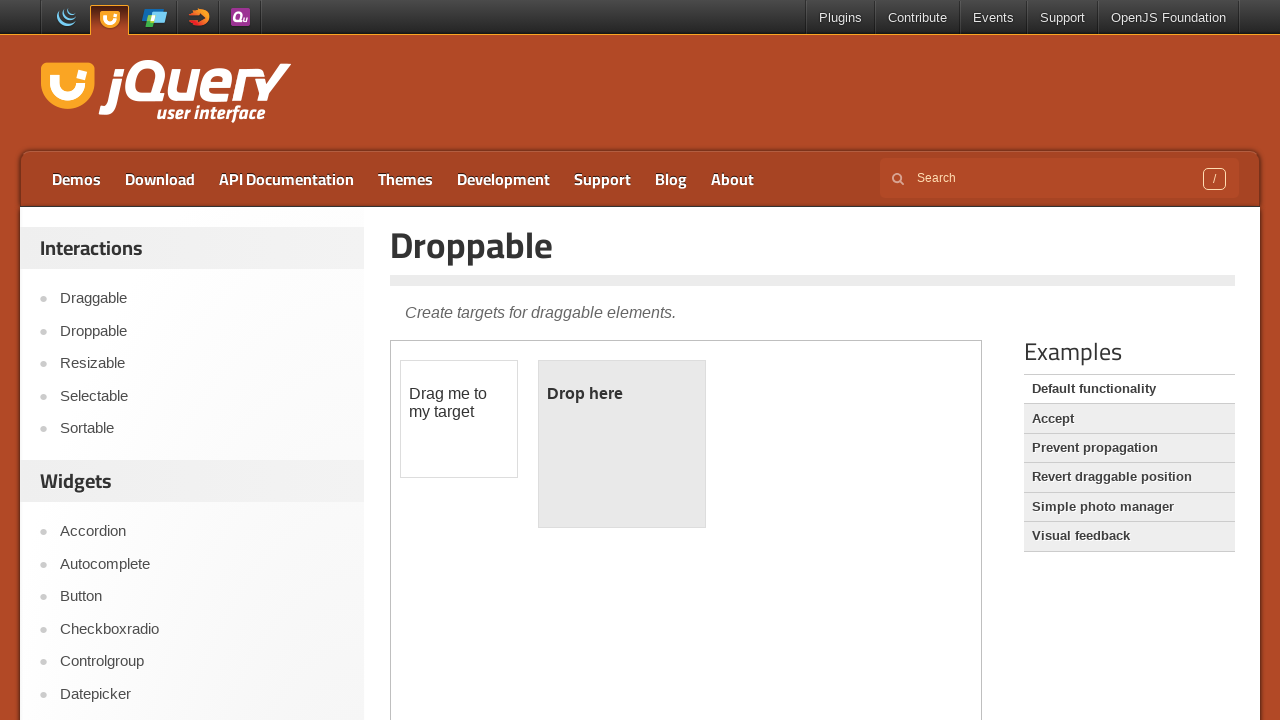

Located the demo iframe on the jQuery UI droppable page
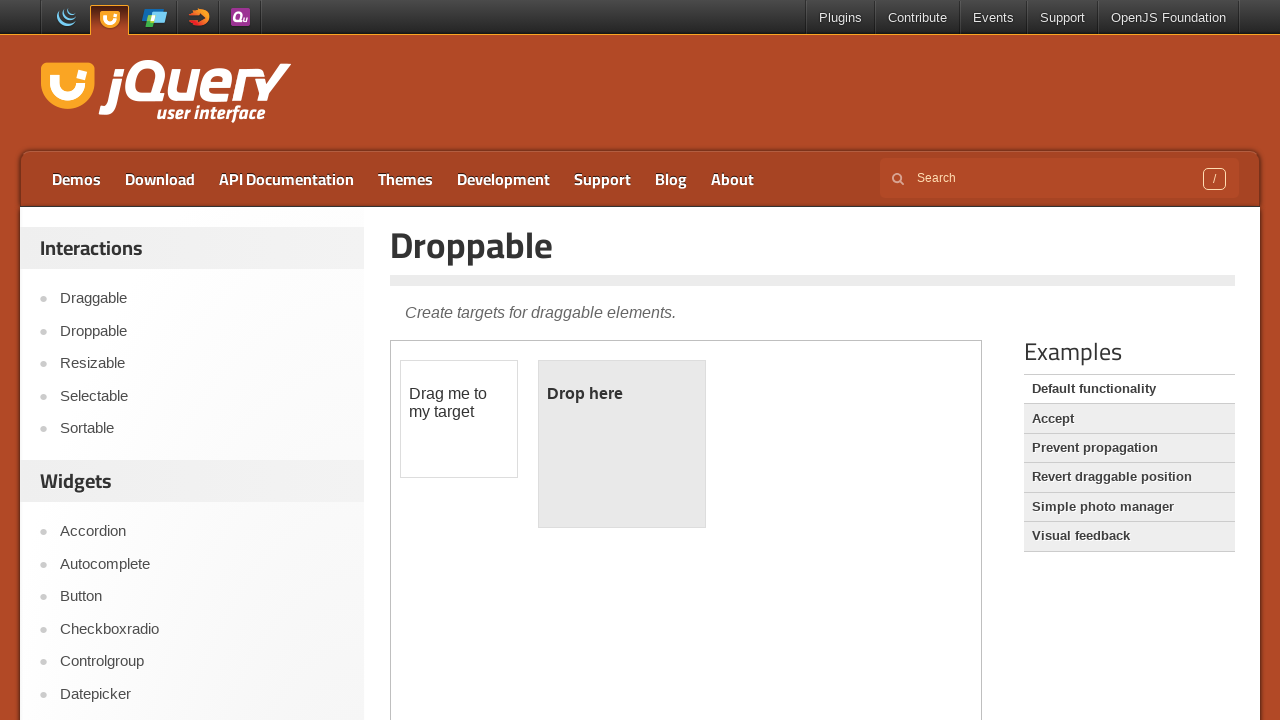

Located the draggable element (#draggable) within the iframe
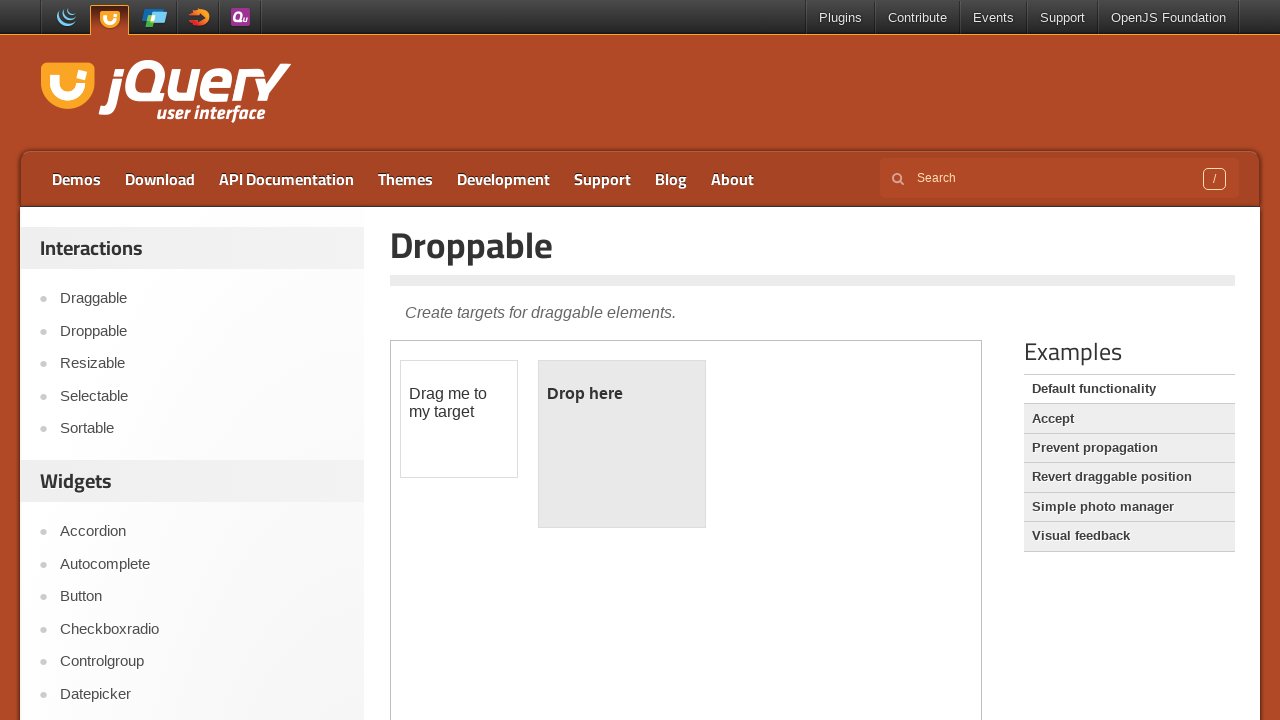

Located the droppable target element (#droppable) within the iframe
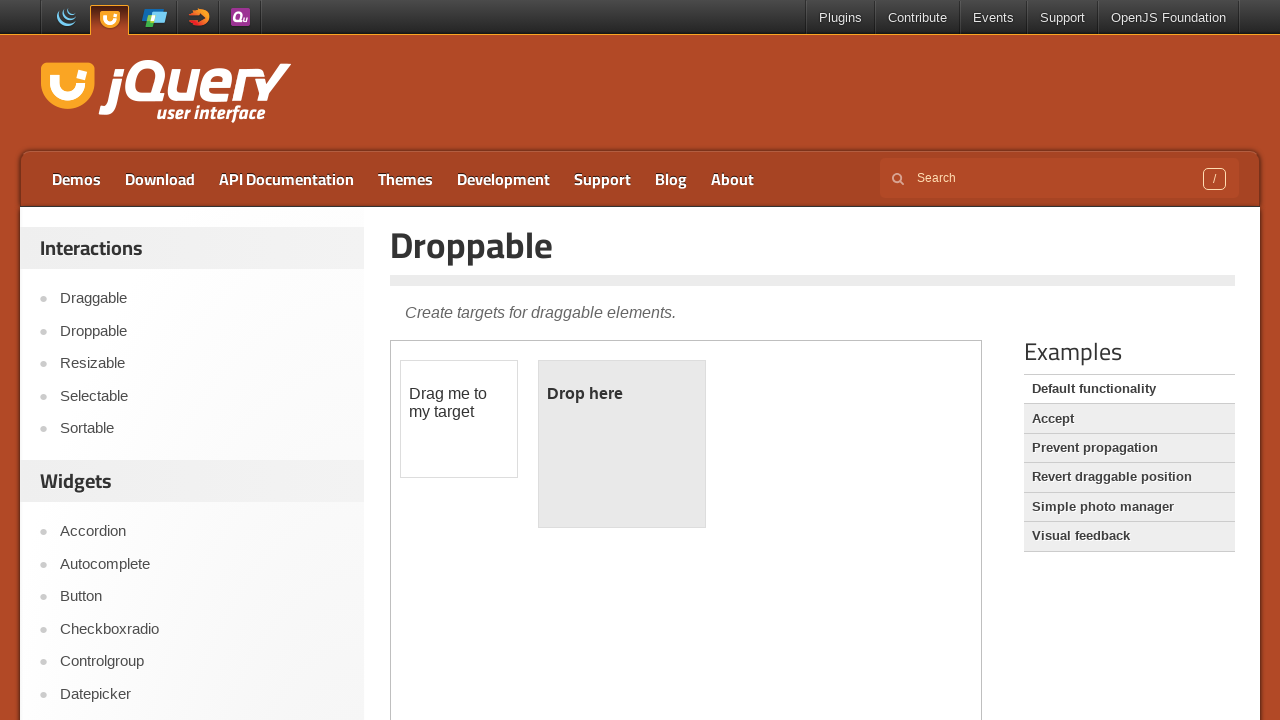

Dragged the draggable element onto the droppable target at (622, 444)
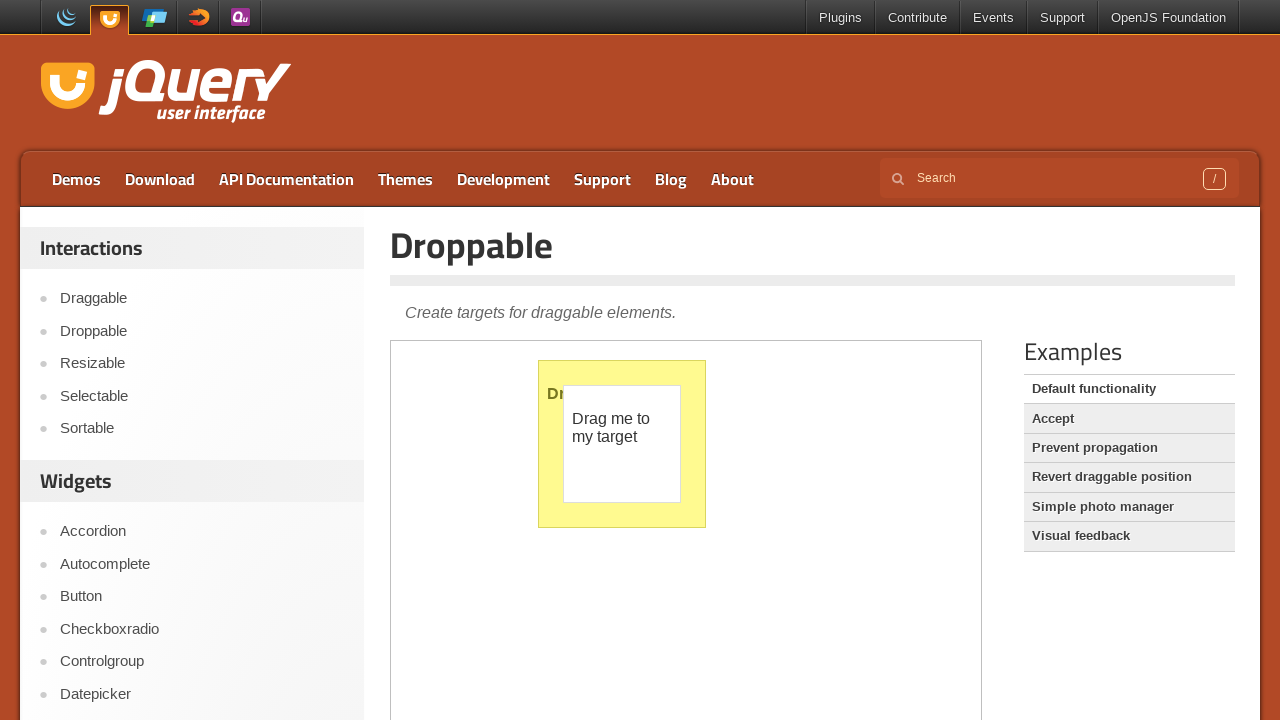

Verified the droppable element is still present after drop (drag and drop successful)
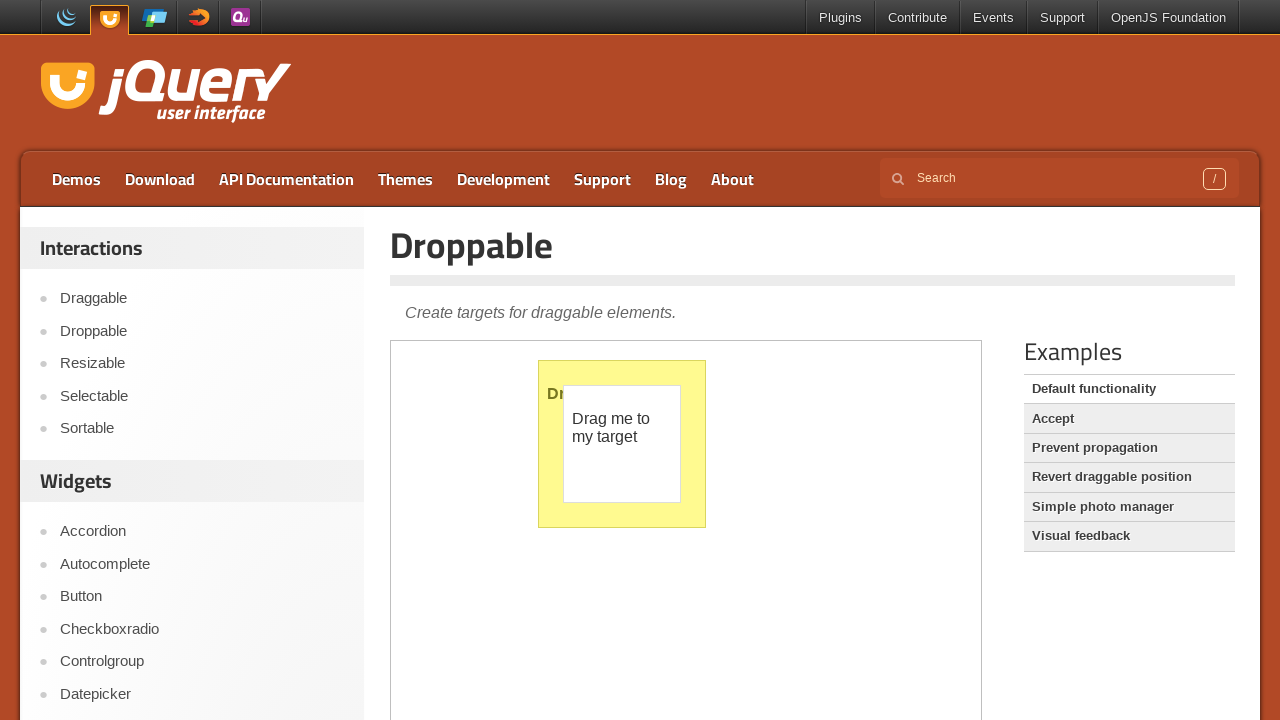

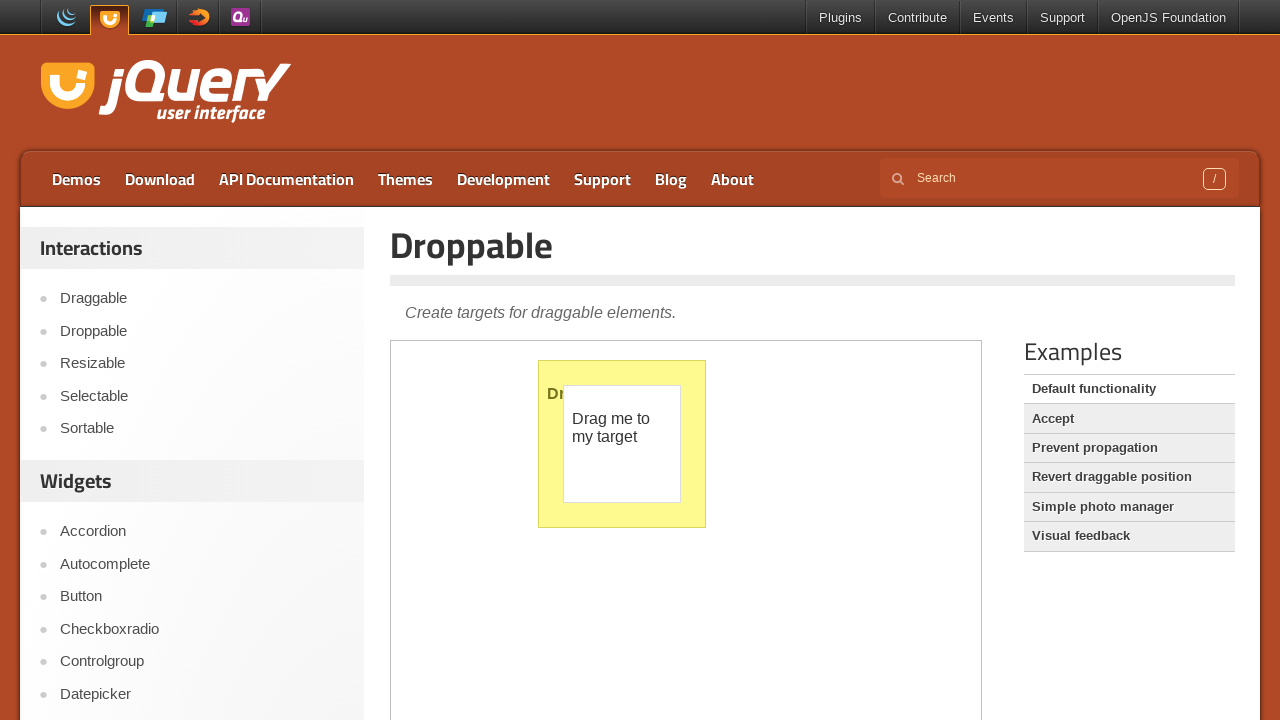